Tests the weather data query form on the Israeli Meteorological Service website by selecting date ranges, choosing a weather station, selecting data parameters, and submitting the search to verify results load.

Starting URL: https://ims.gov.il/en/data_gov

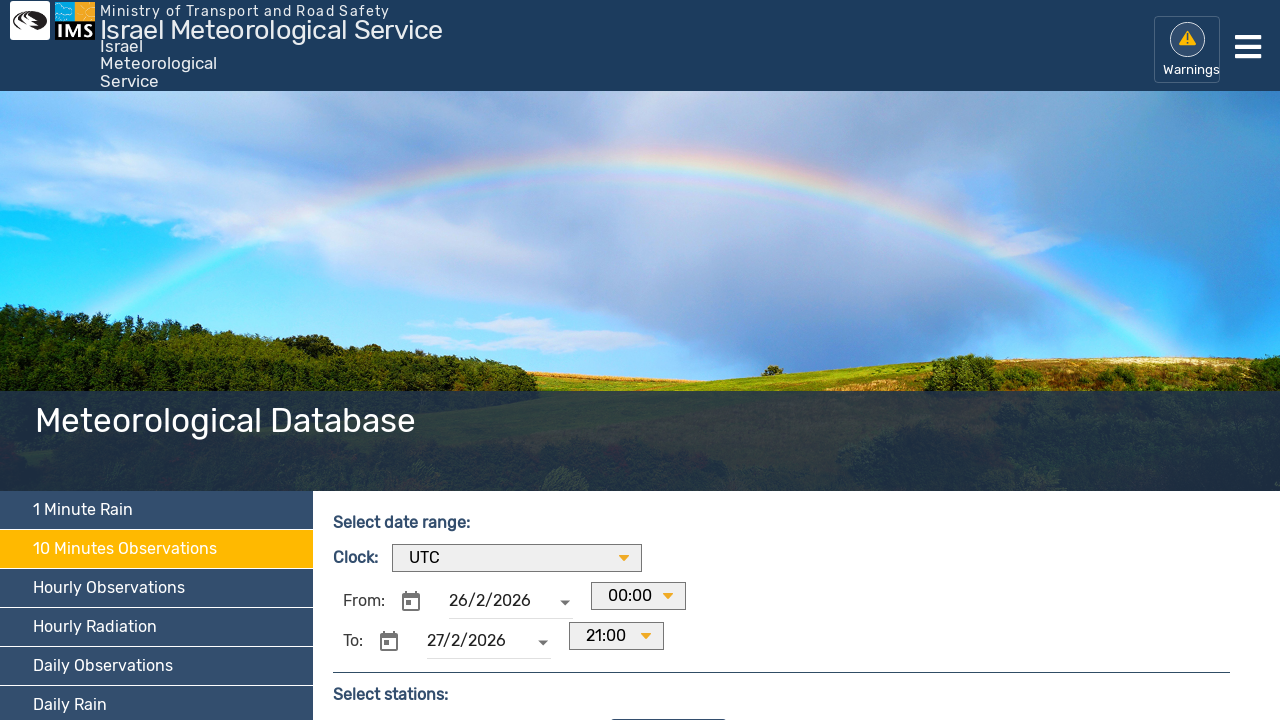

Waited for data access button to load
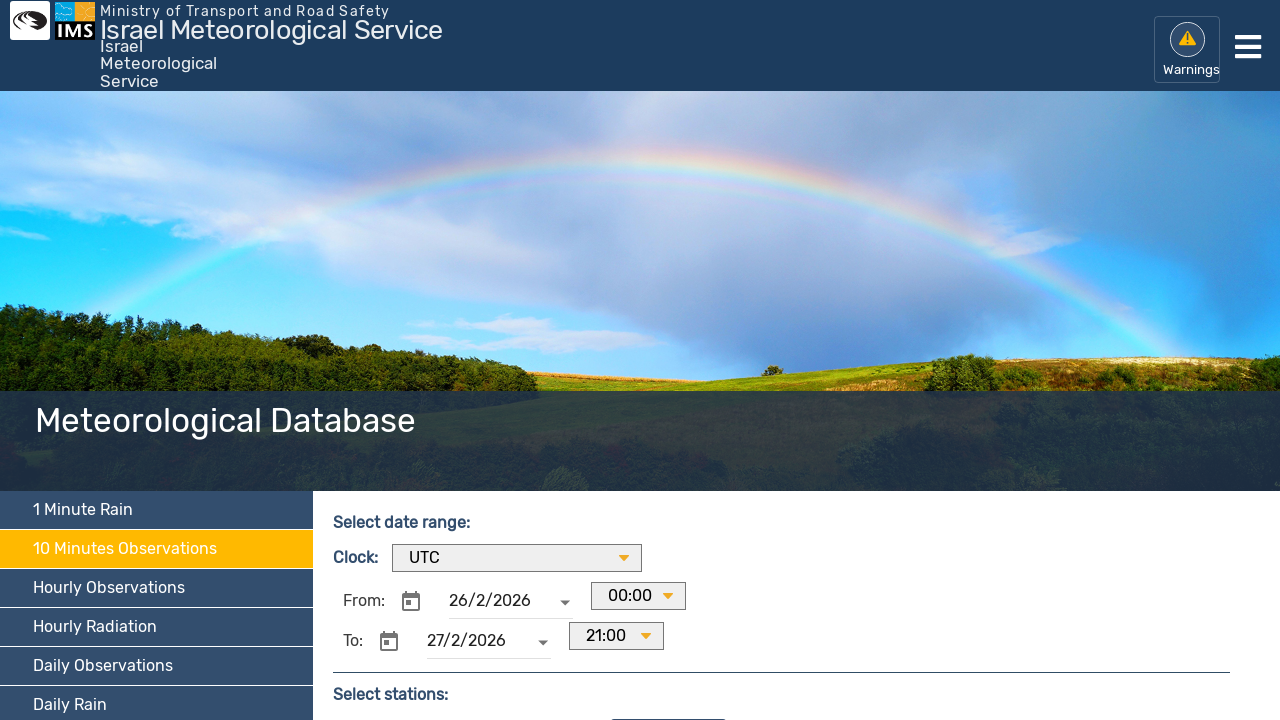

Clicked button to access weather data query form at (156, 588) on .key-T-60
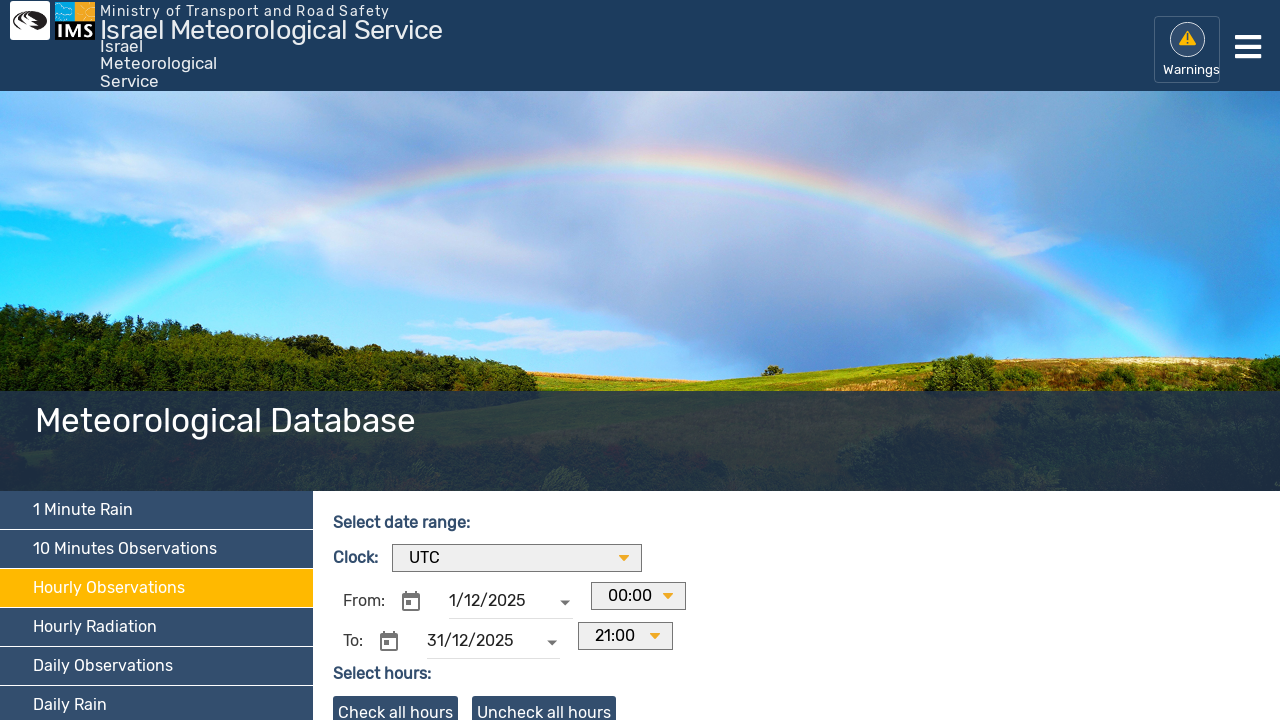

Located start date input field
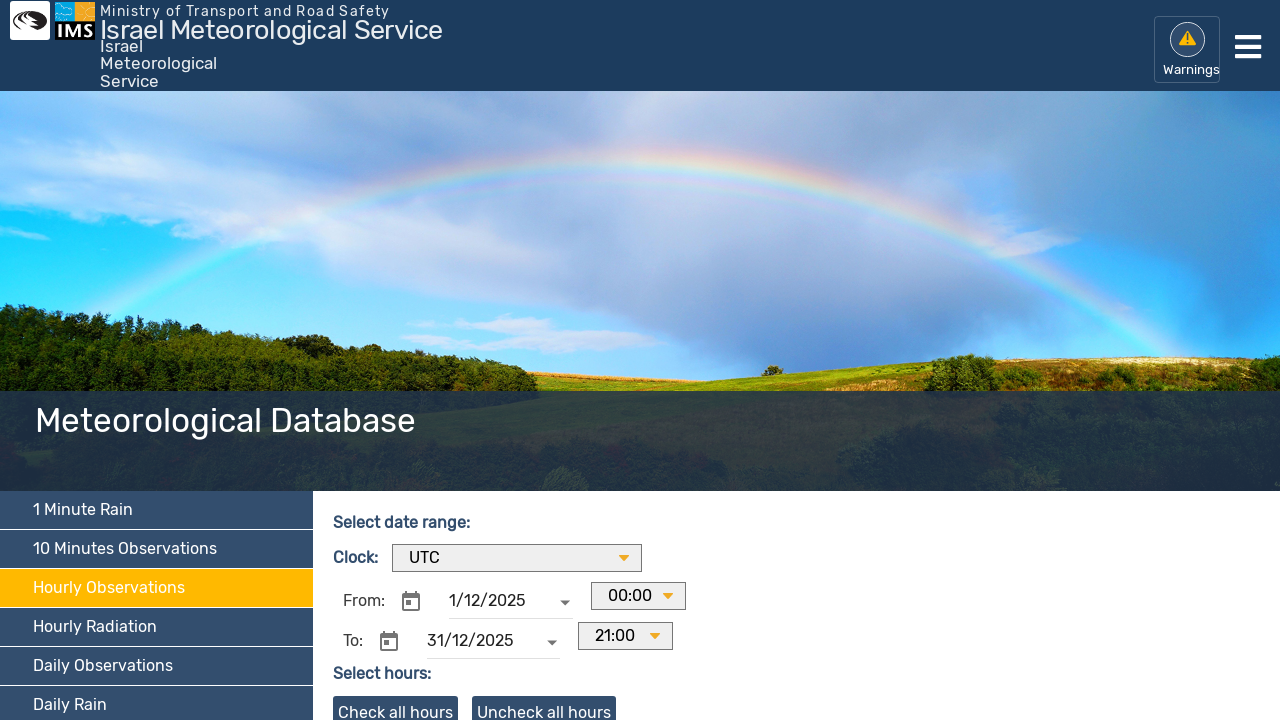

Cleared start date input field on .md-datepicker-input >> nth=0
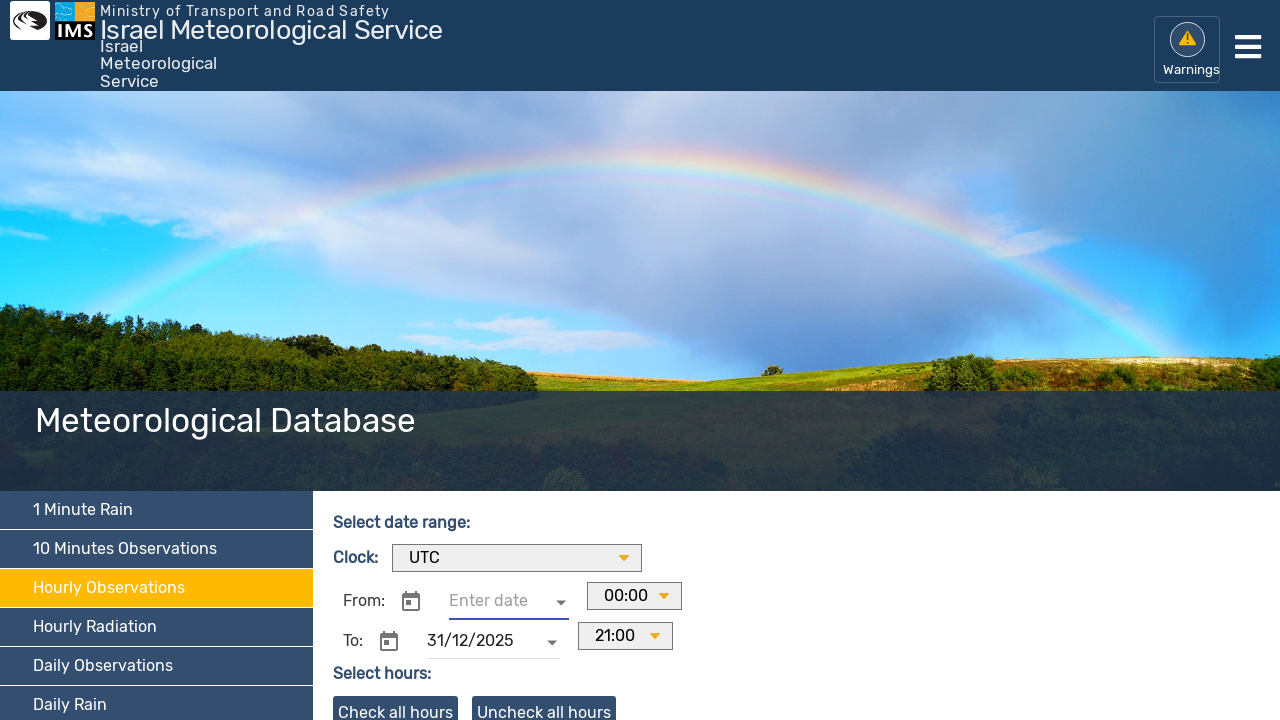

Filled start date field with '1/11/2019' on .md-datepicker-input >> nth=0
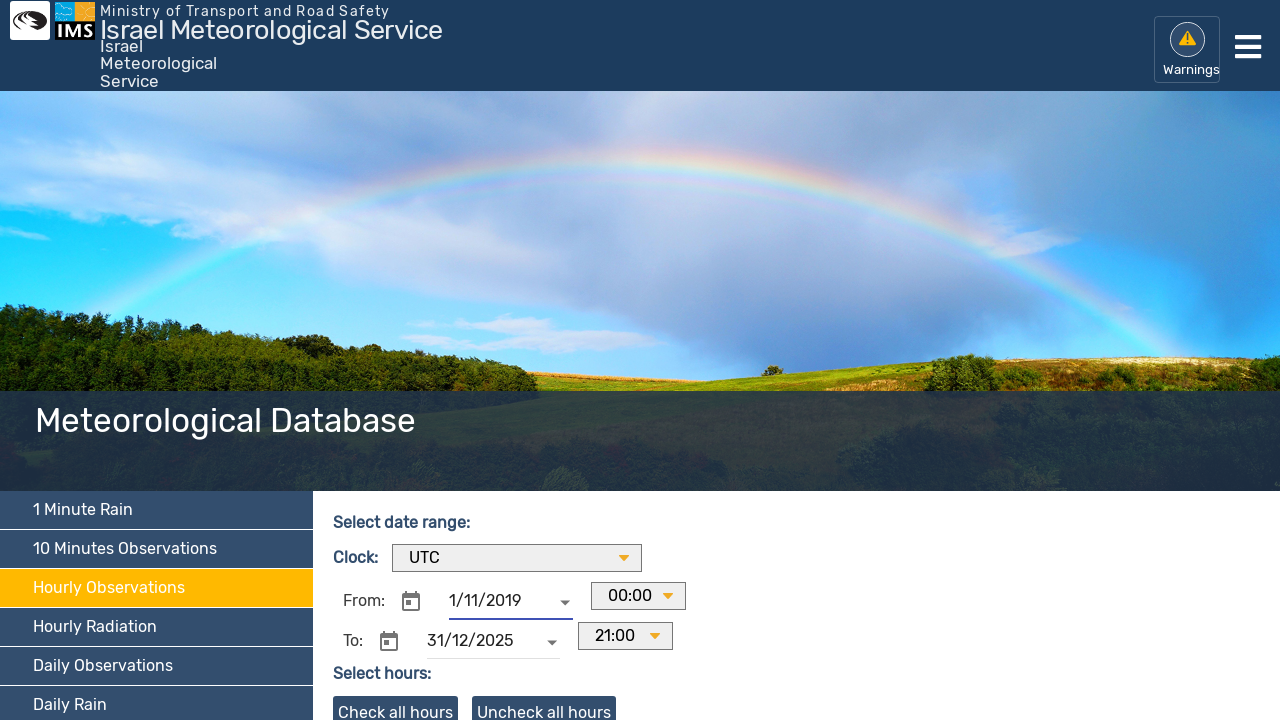

Located end date input field
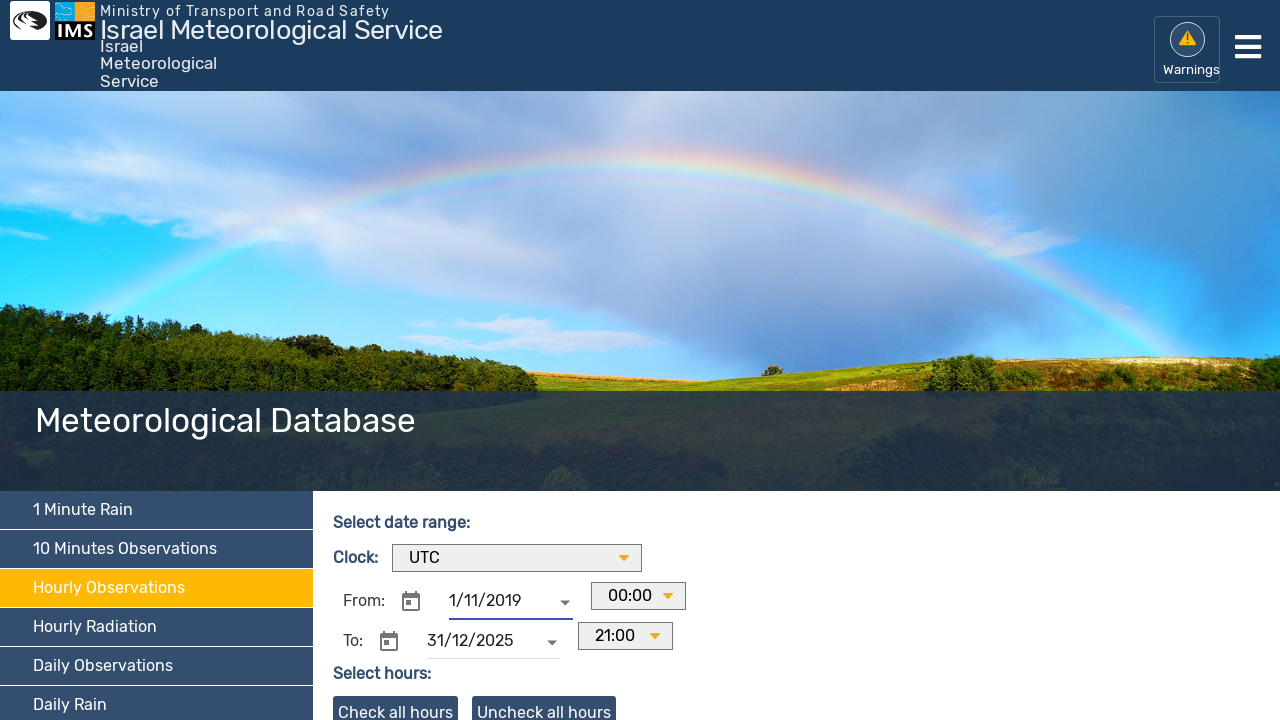

Cleared end date input field on .md-datepicker-input >> nth=1
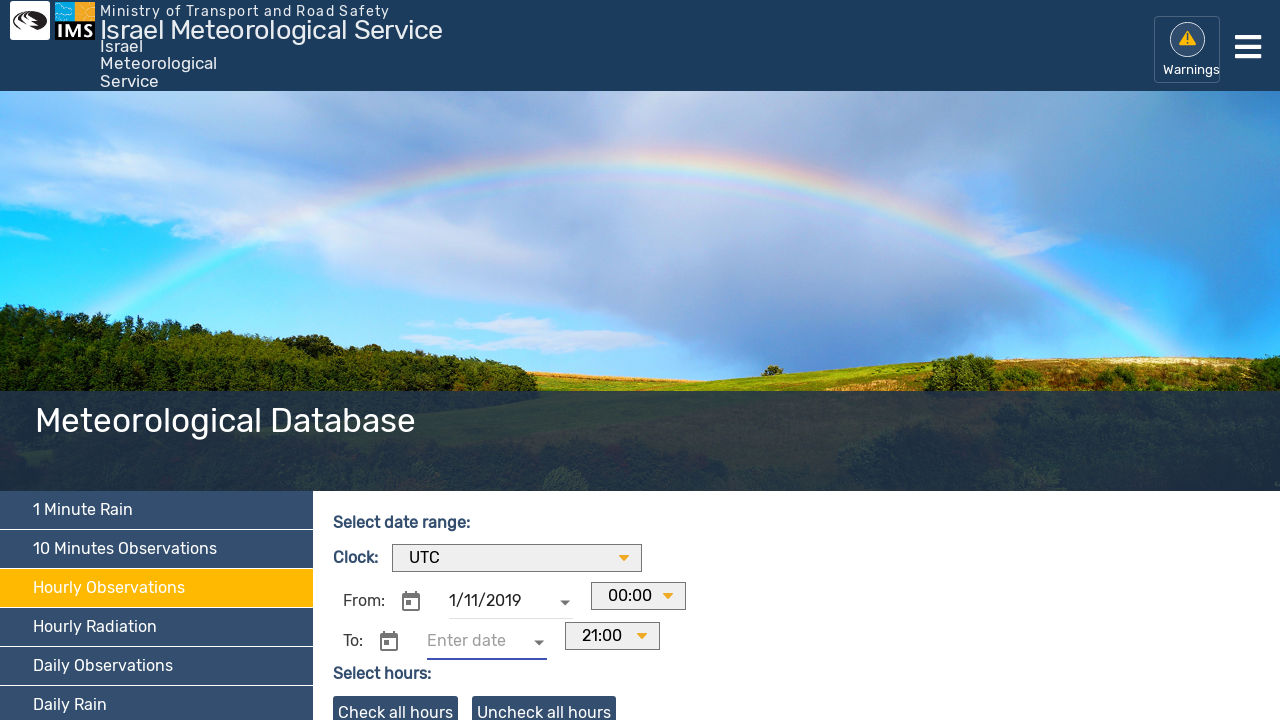

Filled end date field with '31/12/2022' on .md-datepicker-input >> nth=1
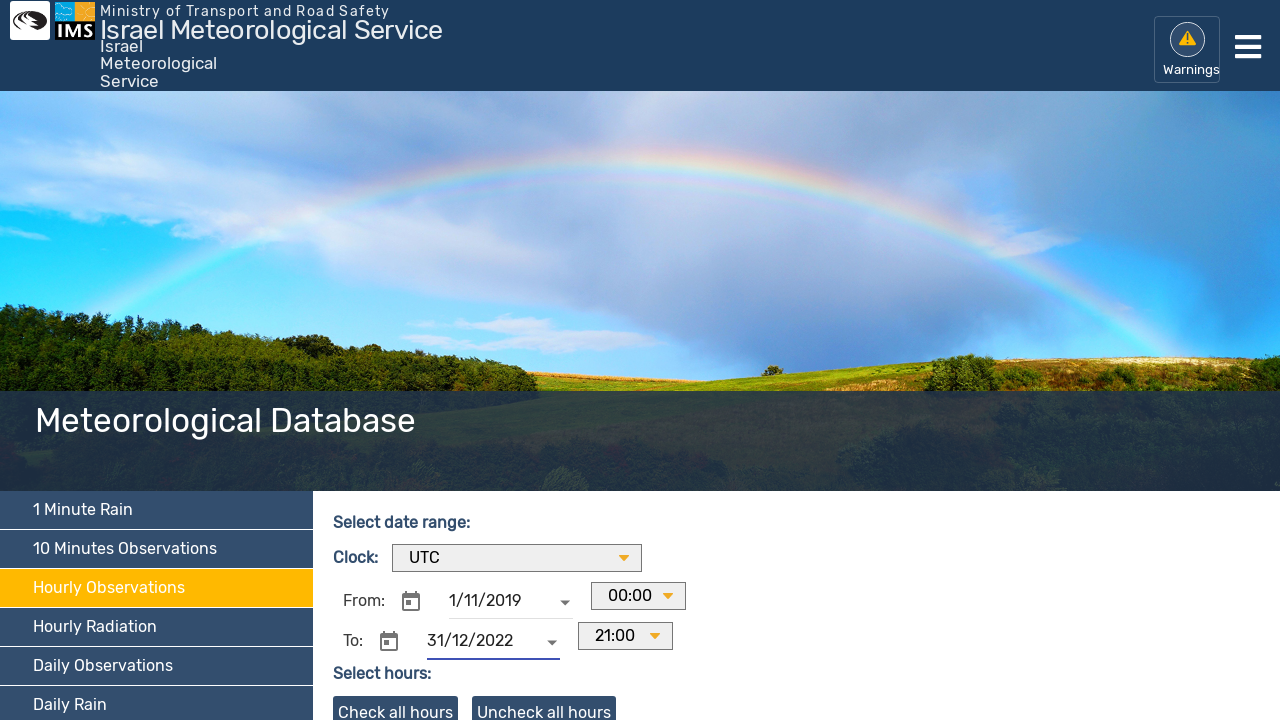

Clicked station selector dropdown at (460, 360) on #select_2
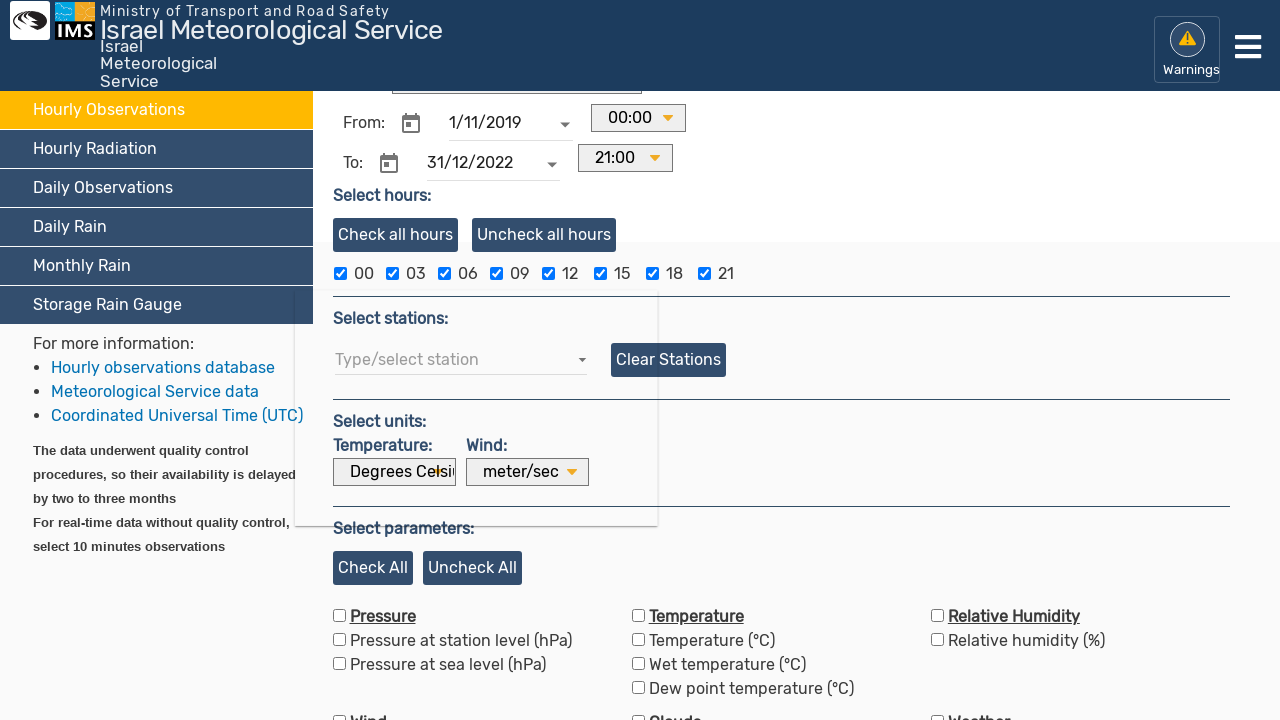

Searched for weather station 'Dafna 11' in dropdown on .demo-header-searchbox
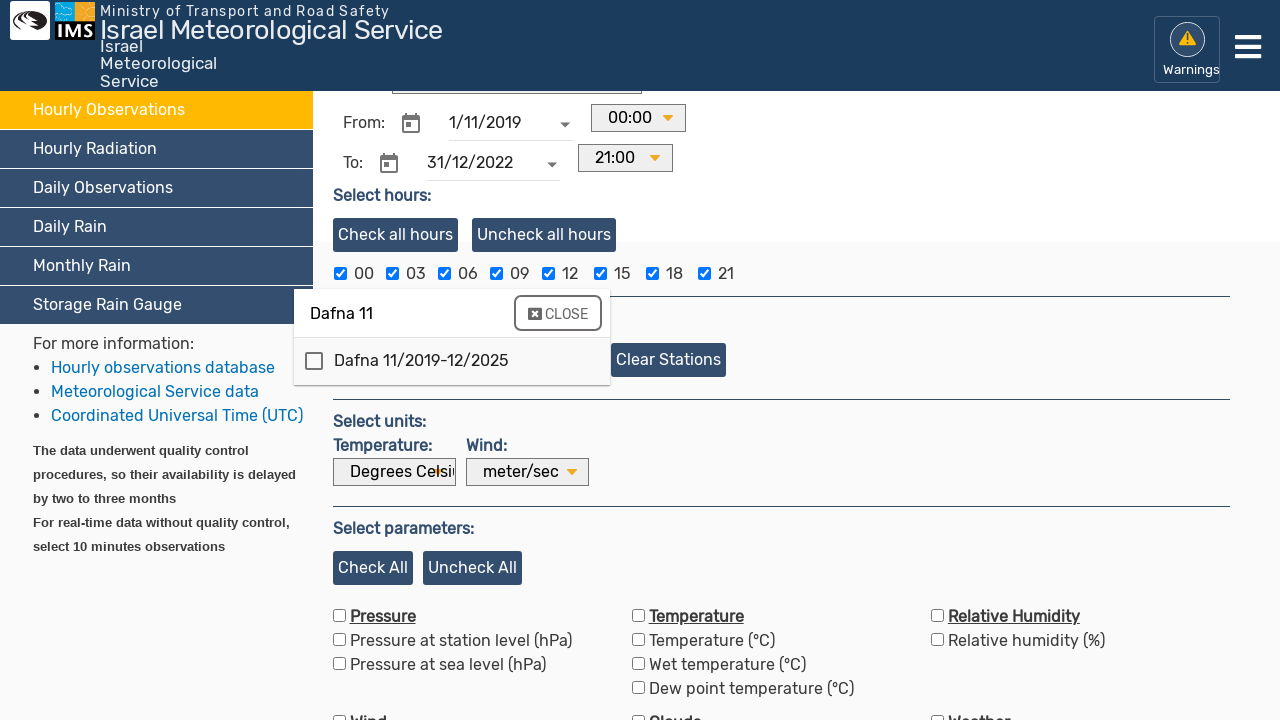

Selected station from dropdown options at (452, 361) on md-option
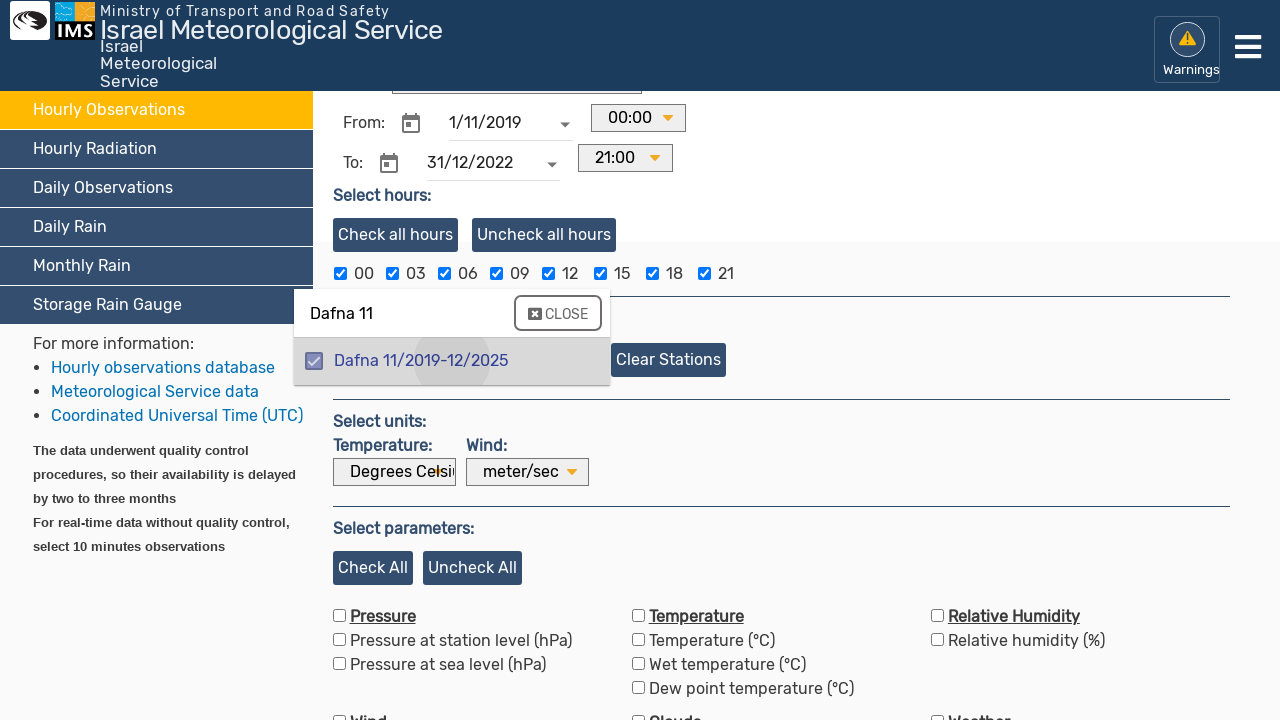

Closed station selector dialog at (558, 313) on .close_button
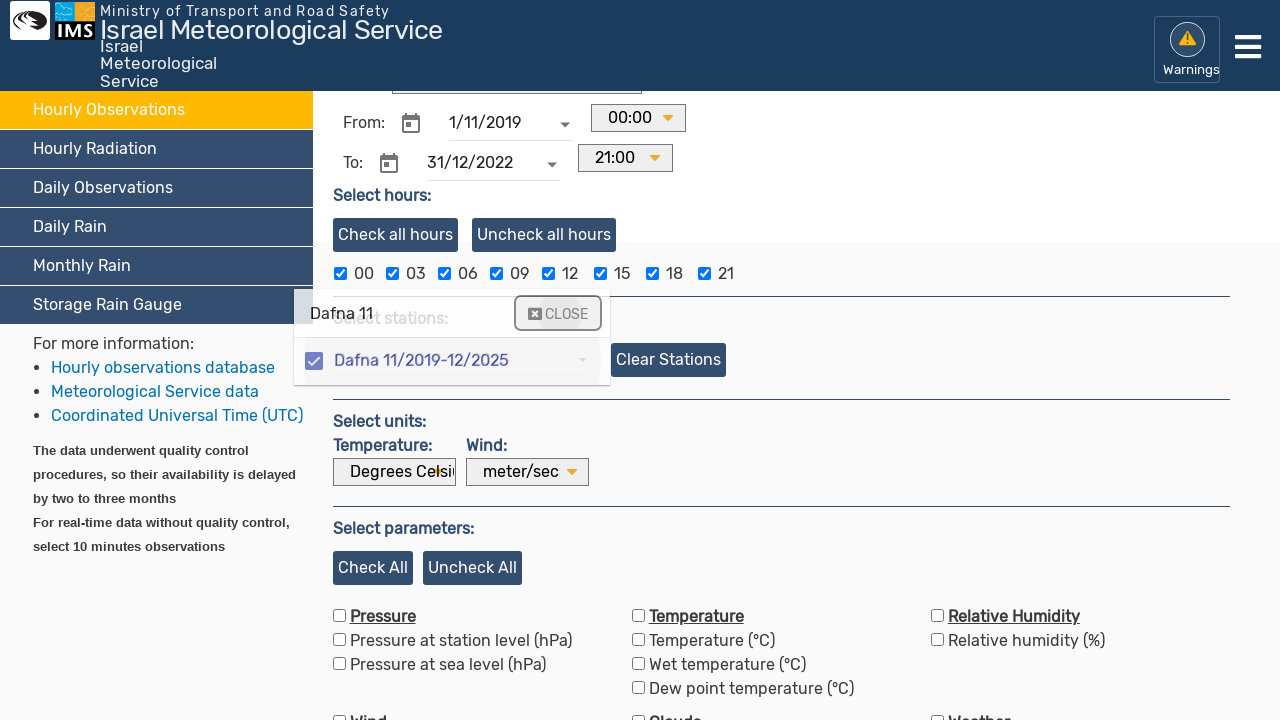

Clicked 'check all' button to select all weather data parameters at (372, 568) on .btn_check_all >> nth=3
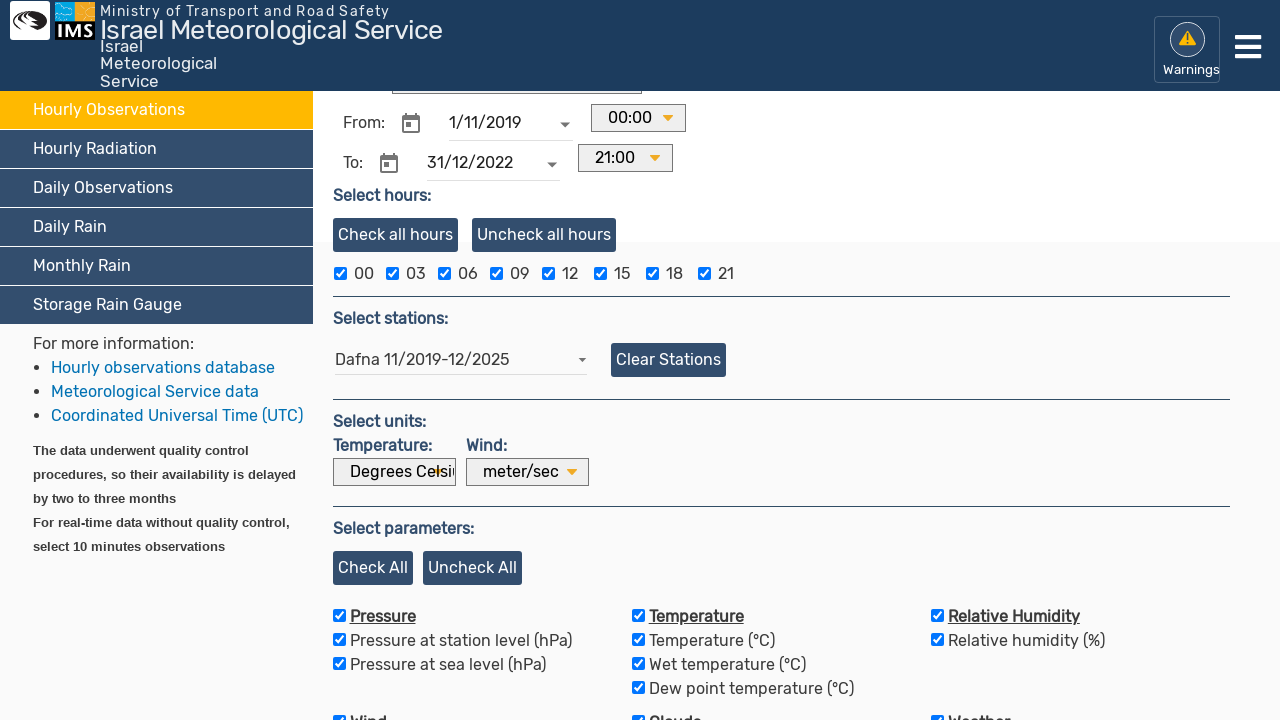

Submitted the weather data query form at (372, 360) on .btn-primary
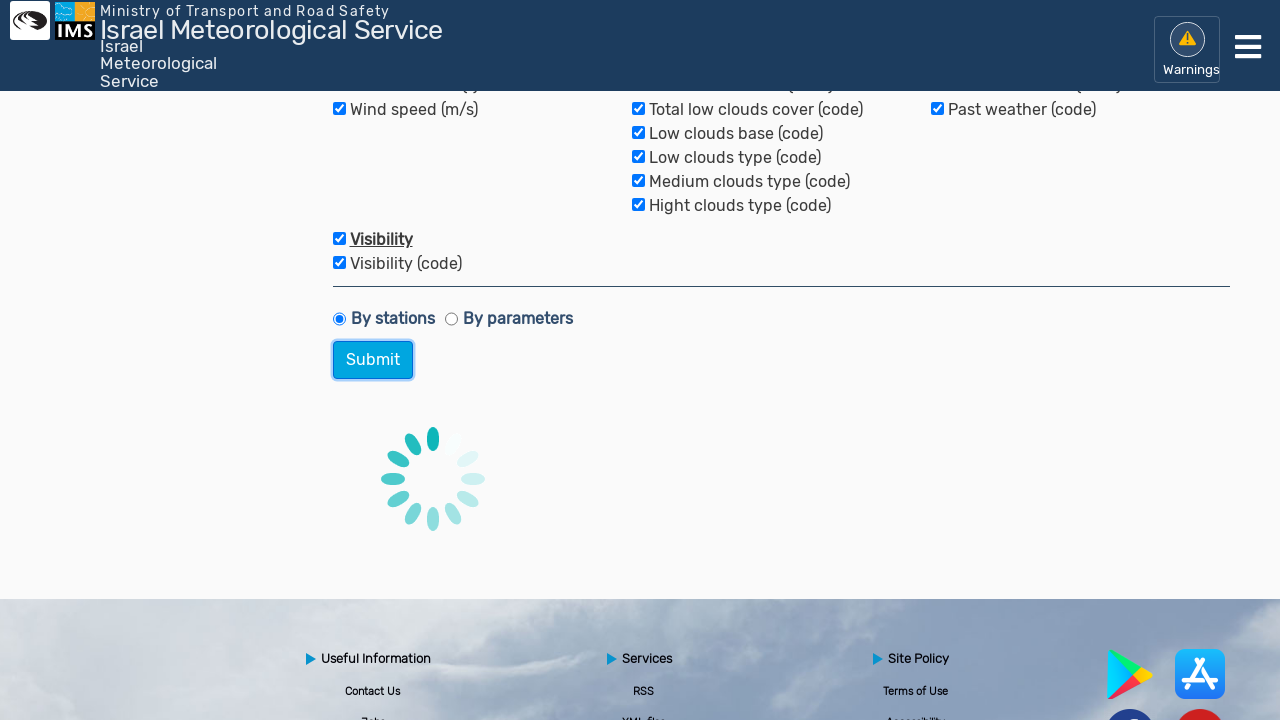

Results table loaded with weather data
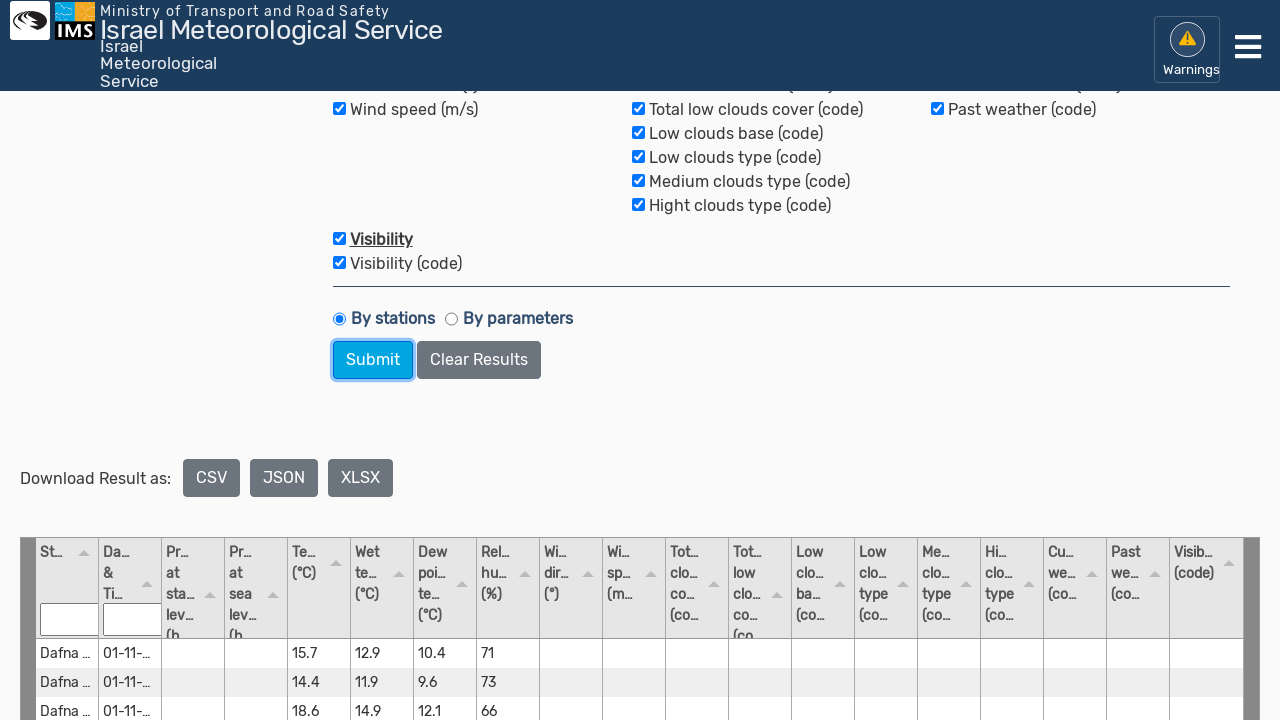

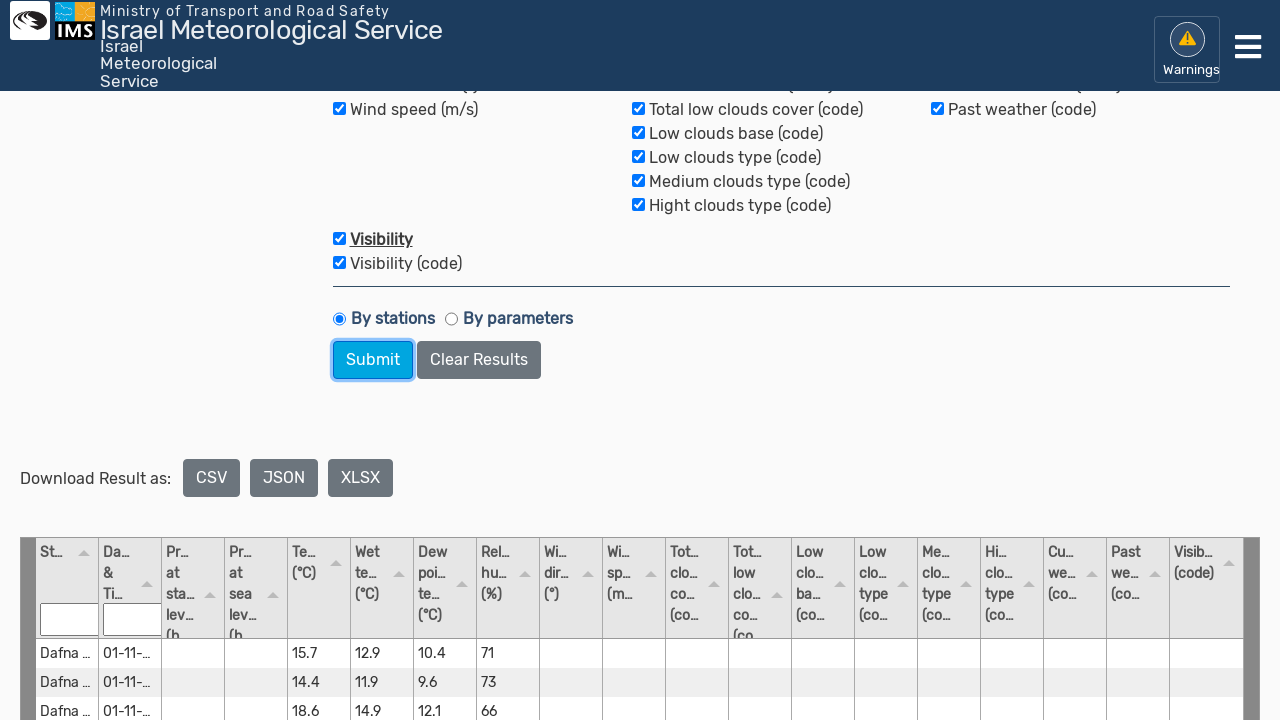